Tests auto-suggestive dropdown functionality by typing a partial country name and selecting India from the suggestions

Starting URL: https://rahulshettyacademy.com/dropdownsPractise/

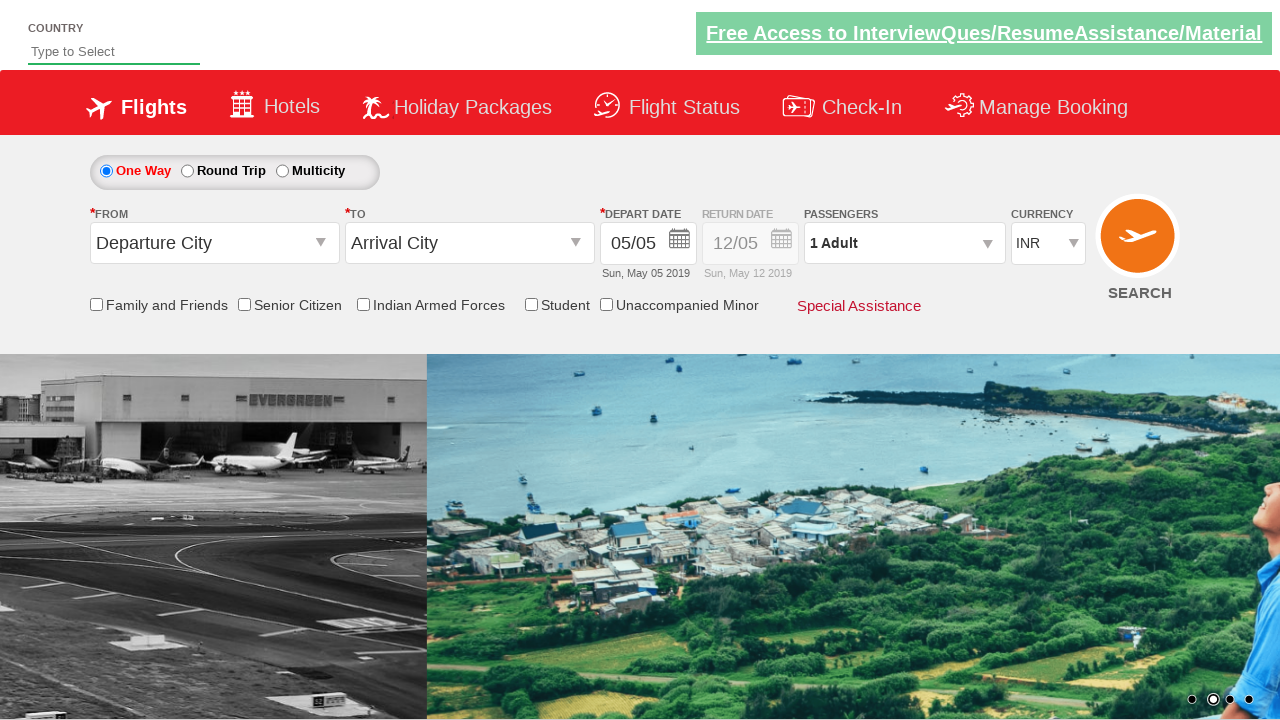

Typed 'ind' into autosuggest field on #autosuggest
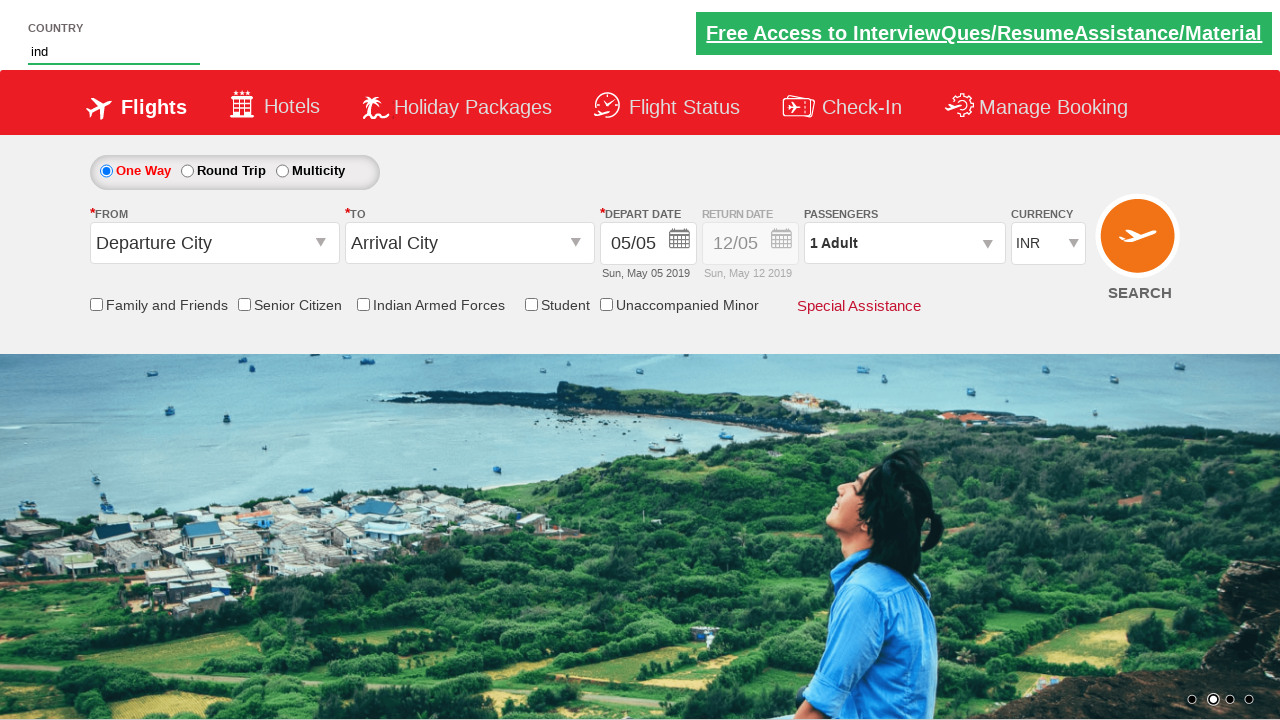

Autosuggest dropdown suggestions appeared
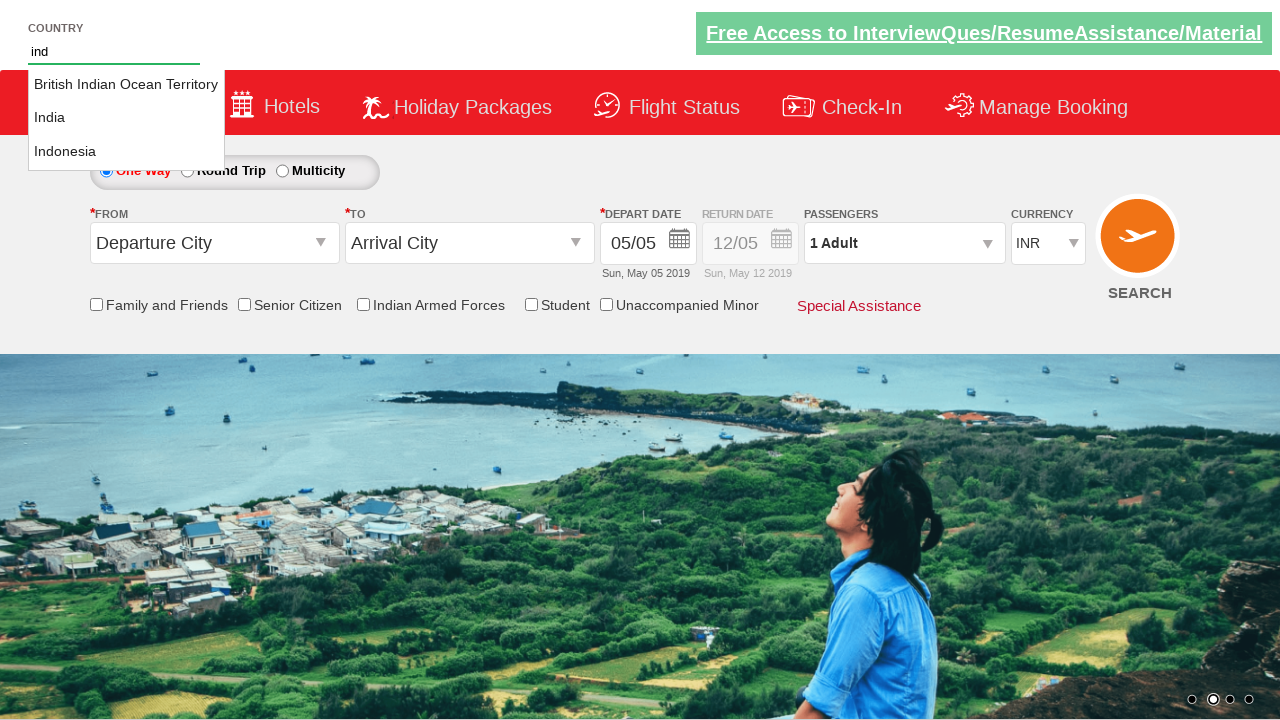

Retrieved all suggestion elements from dropdown
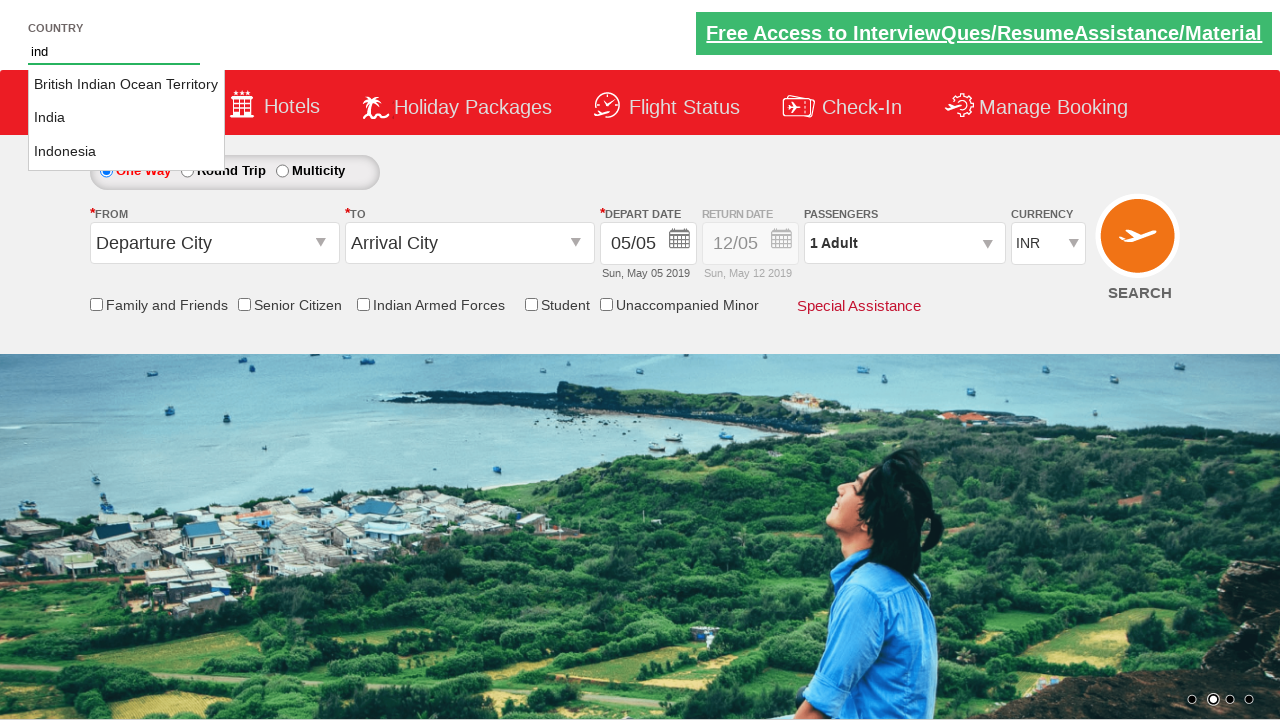

Selected 'India' from autosuggest dropdown at (126, 118) on a.ui-corner-all >> nth=1
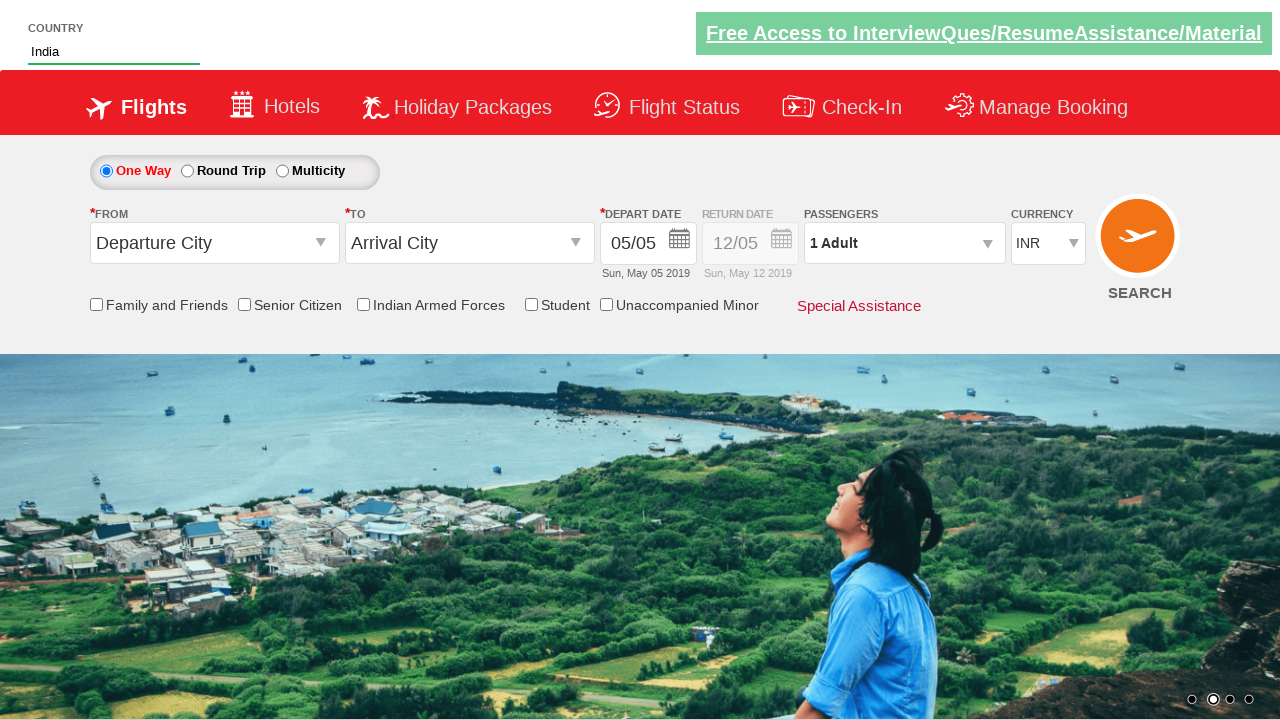

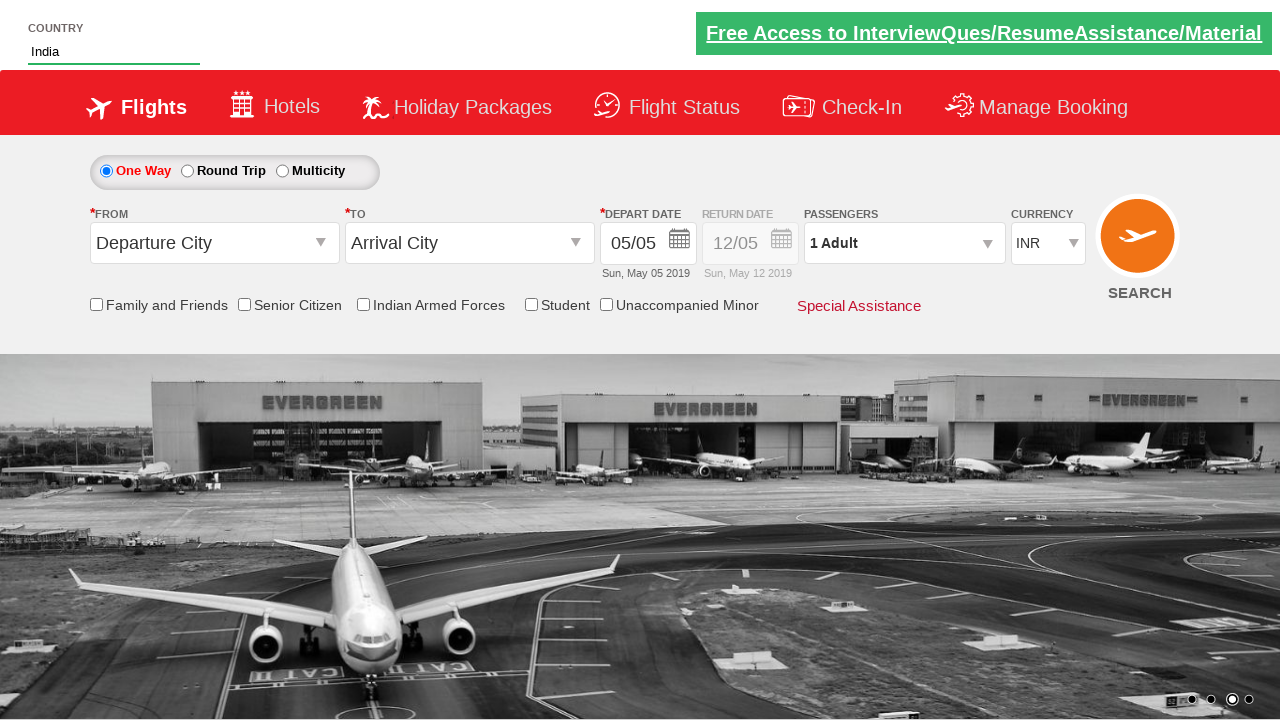